Navigates to W3Schools HTML tables page and locates the middle cell of the middle row in the customers table

Starting URL: https://www.w3schools.com/html/html_tables.asp

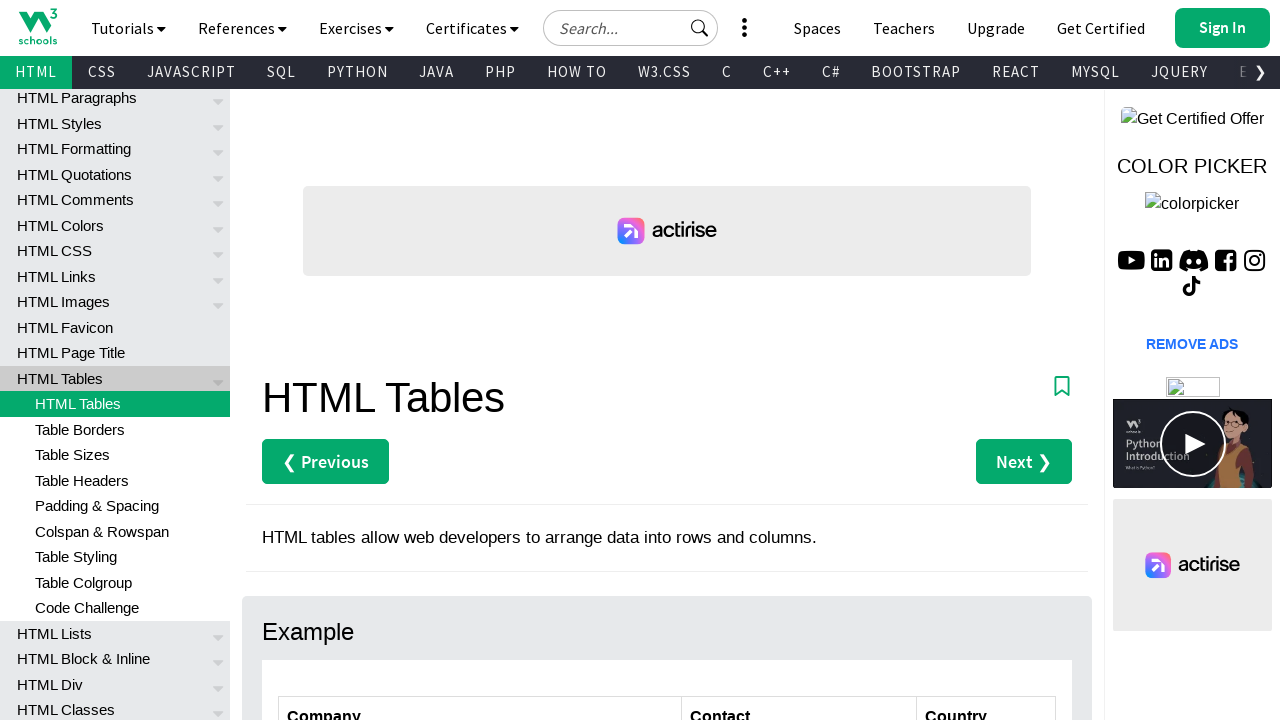

Navigated to W3Schools HTML tables page
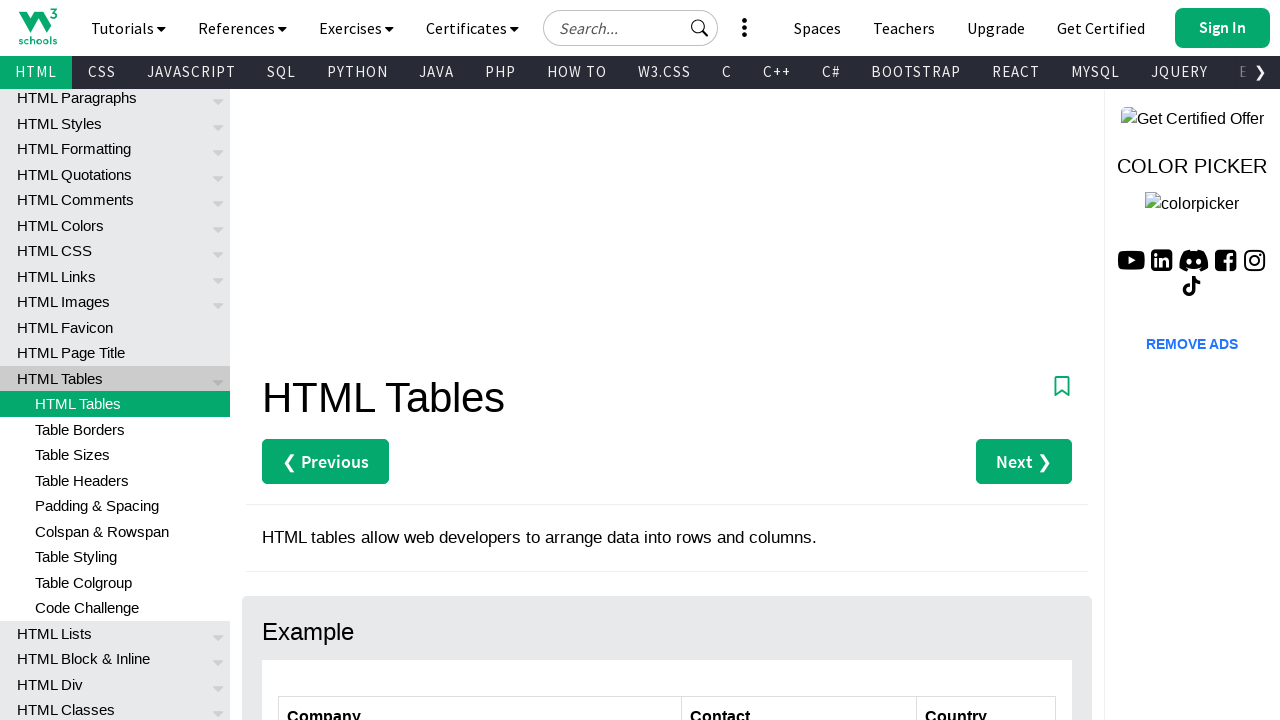

Located the customers table element
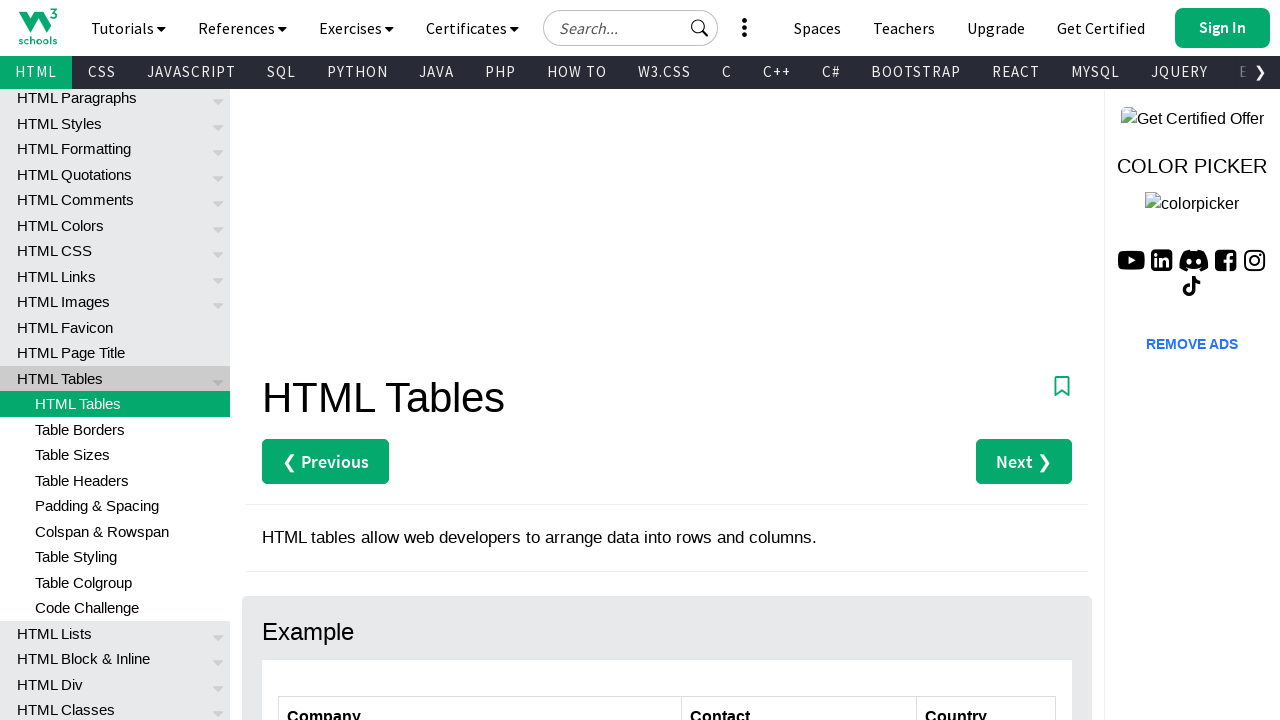

Retrieved all 7 rows from the table
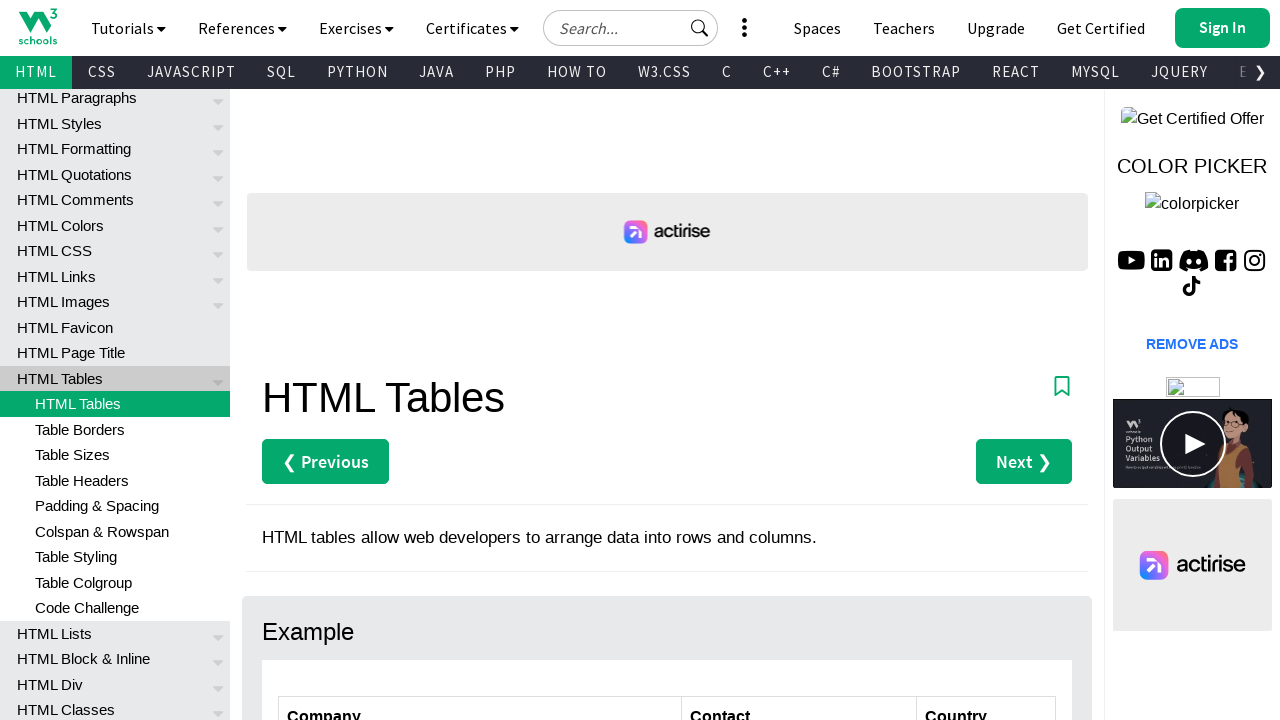

Located the middle row at index 3
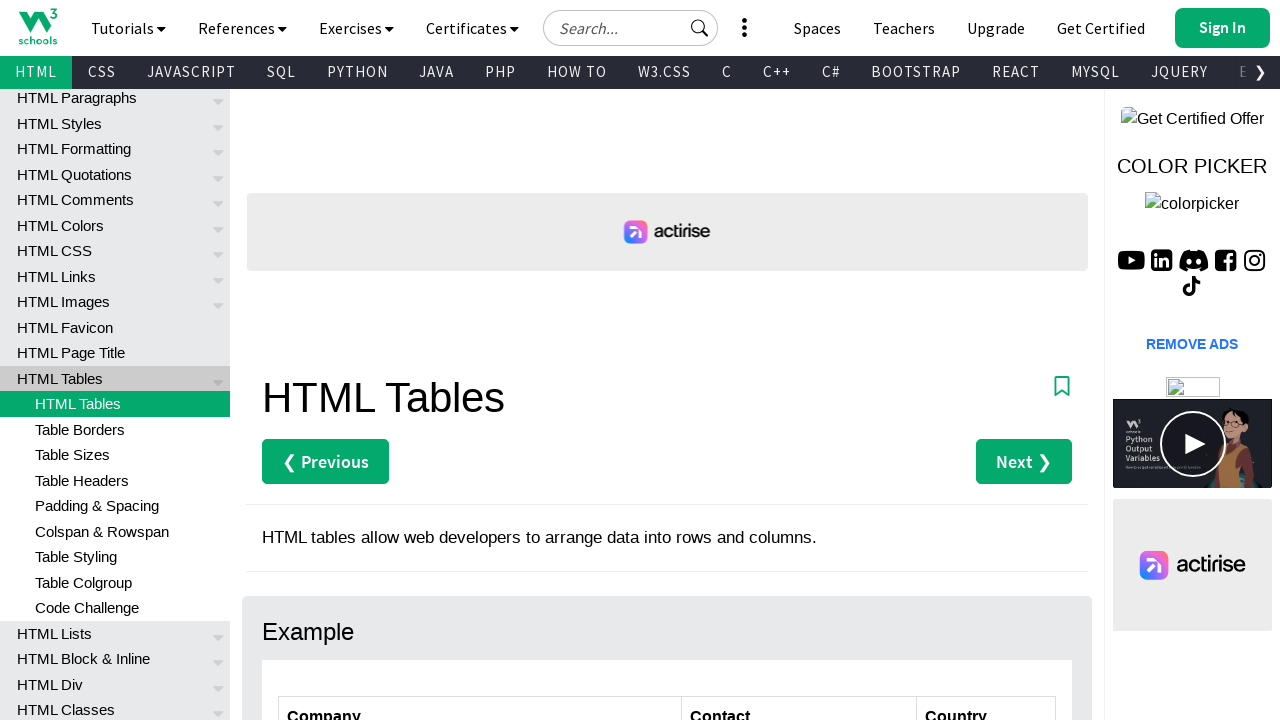

Retrieved all 3 data cells from the middle row
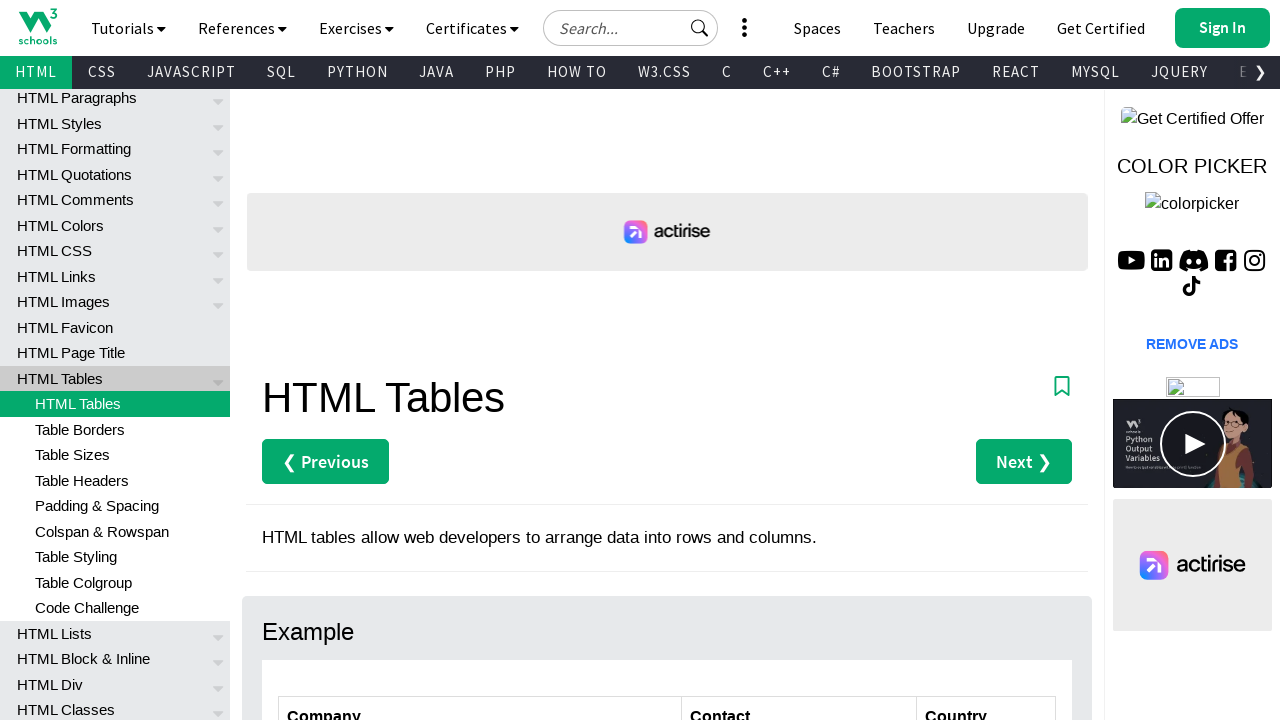

Located the middle cell at index 1 in the middle row
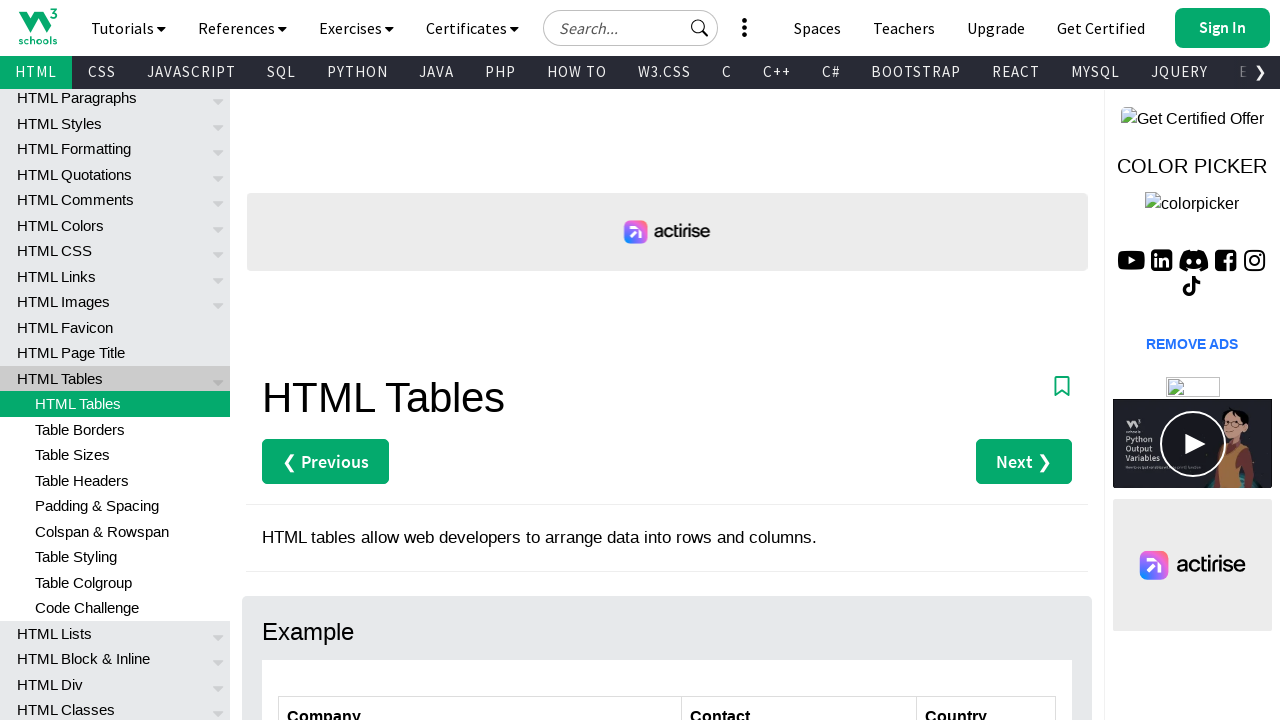

Retrieved text content from the middle cell: 'Roland Mendel'
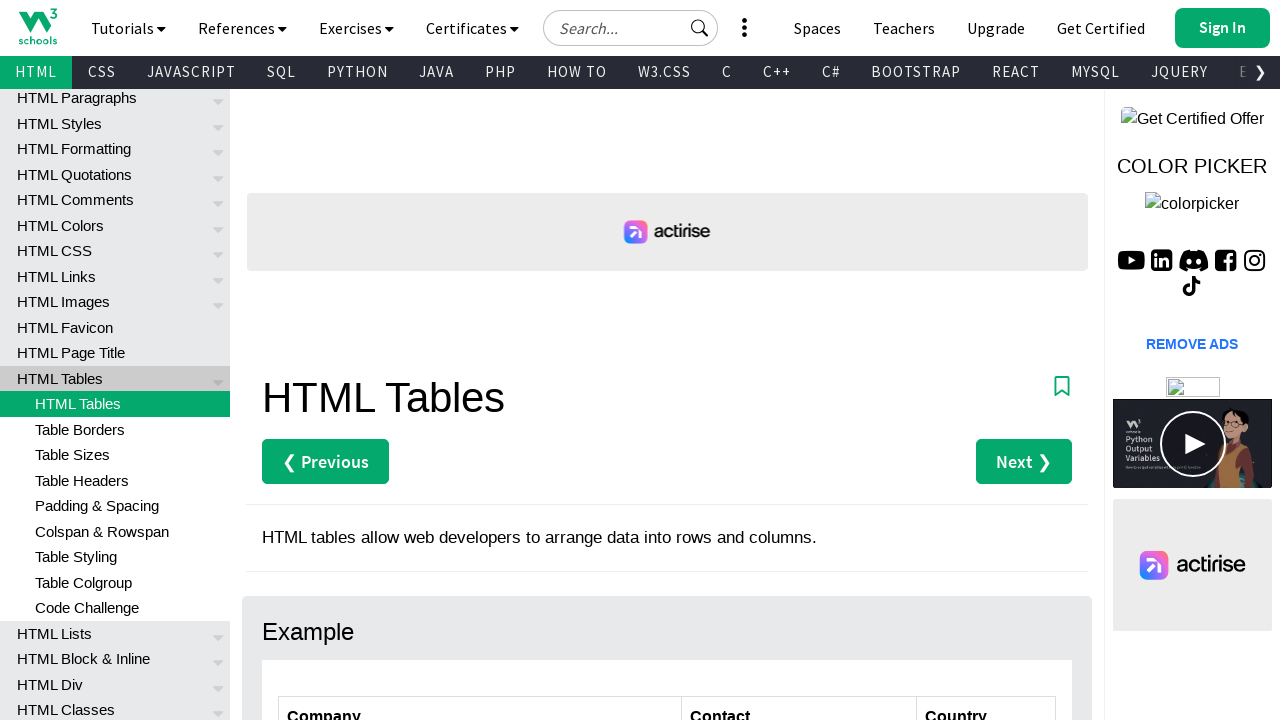

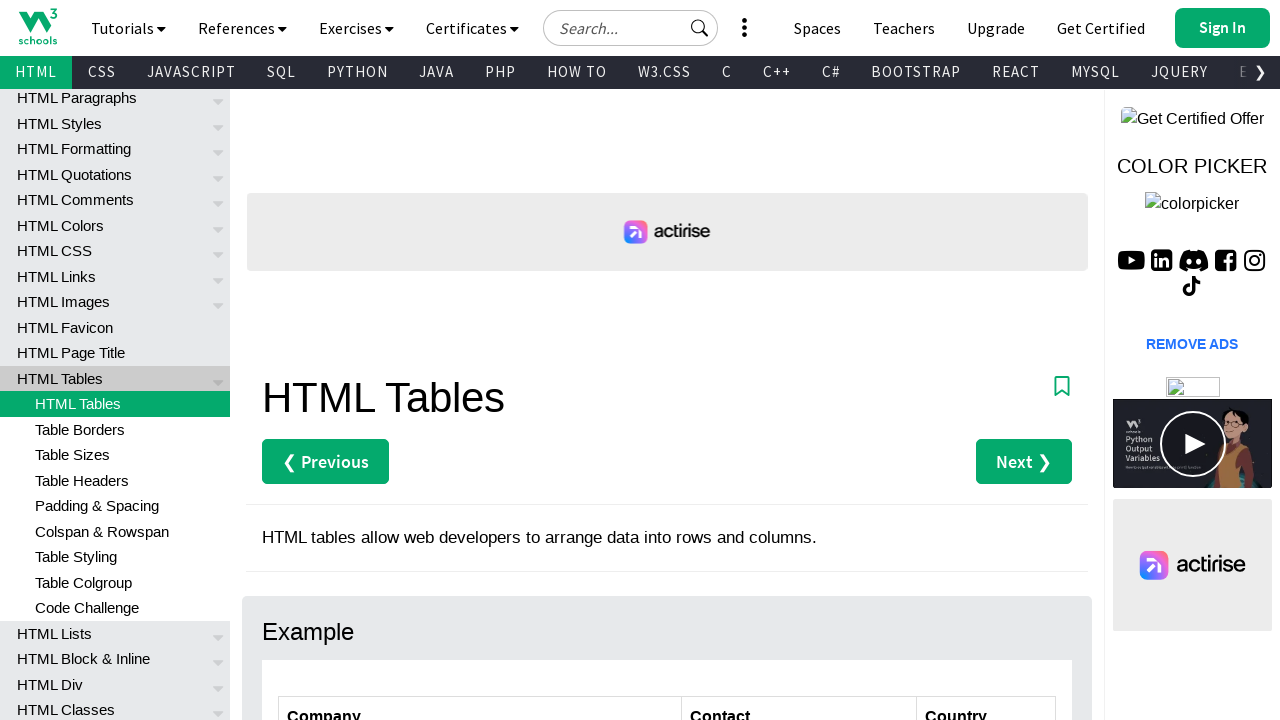